Tests password validation by entering a short password and verifying error message appears

Starting URL: https://vue-demo.daniel-avellaneda.com

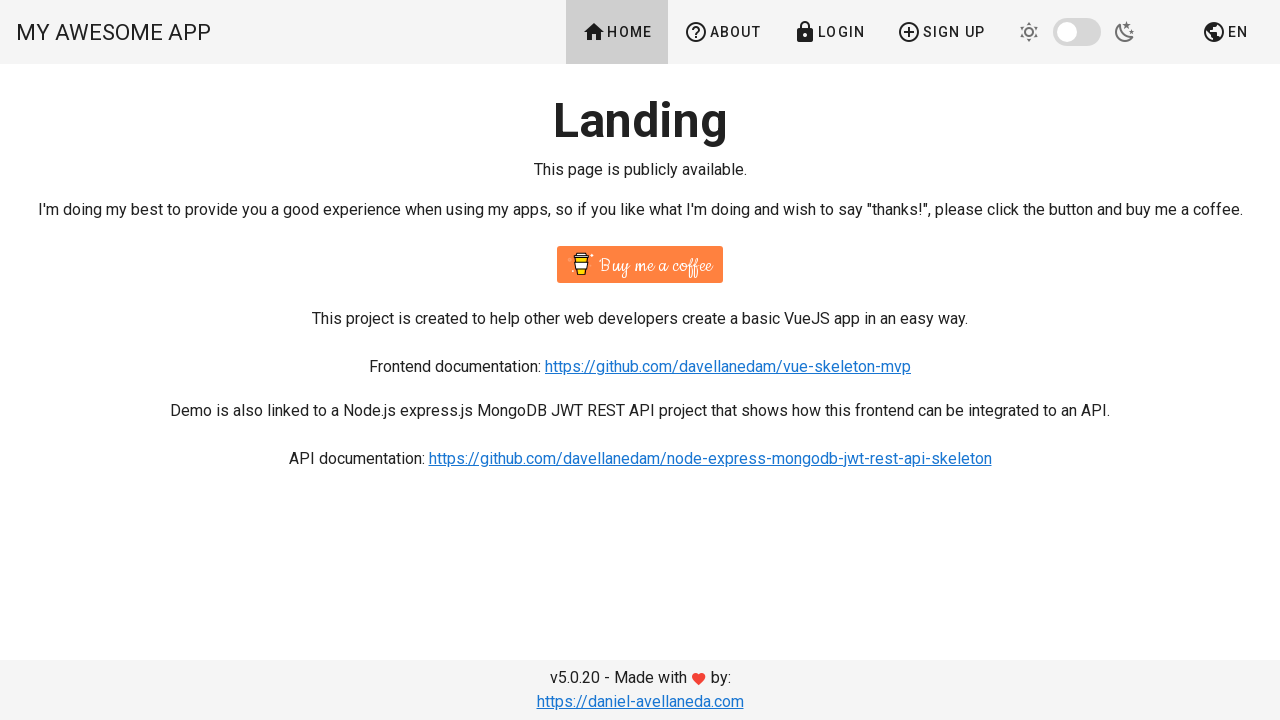

Navigated to Vue demo application
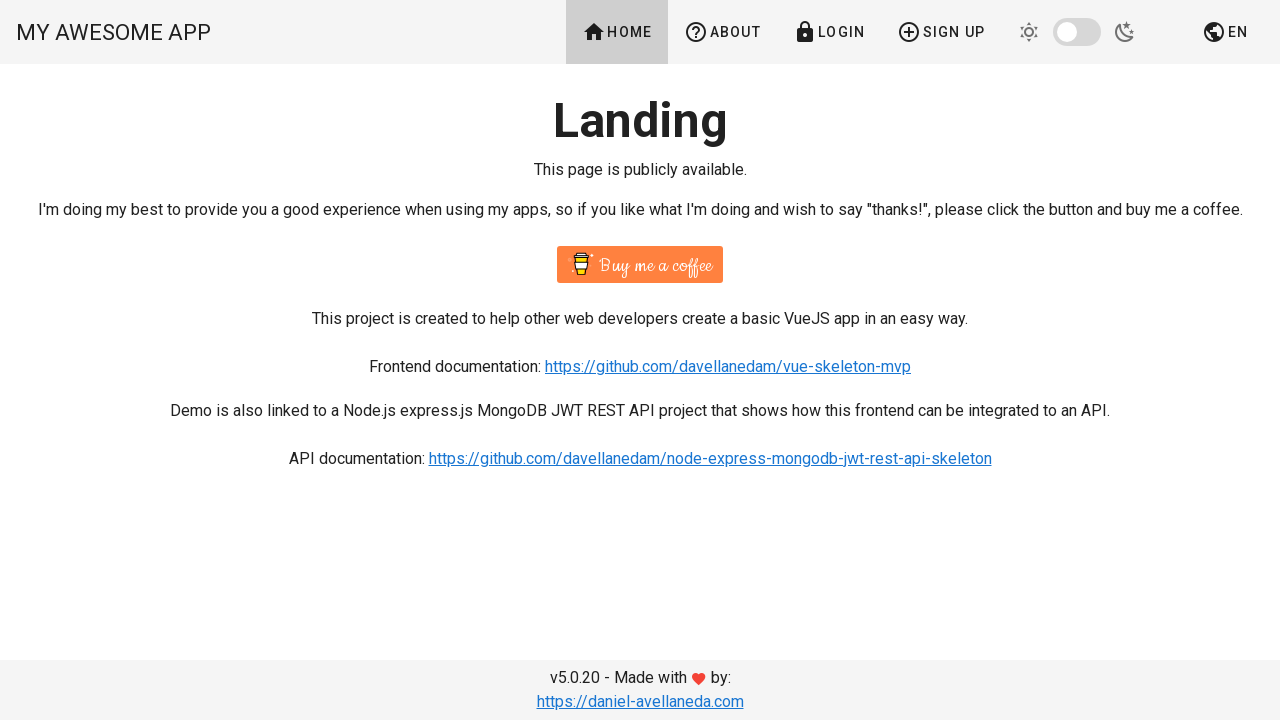

Clicked signup link at (941, 32) on #app > div > div > header > div > div.v-toolbar__items > a:nth-child(4)
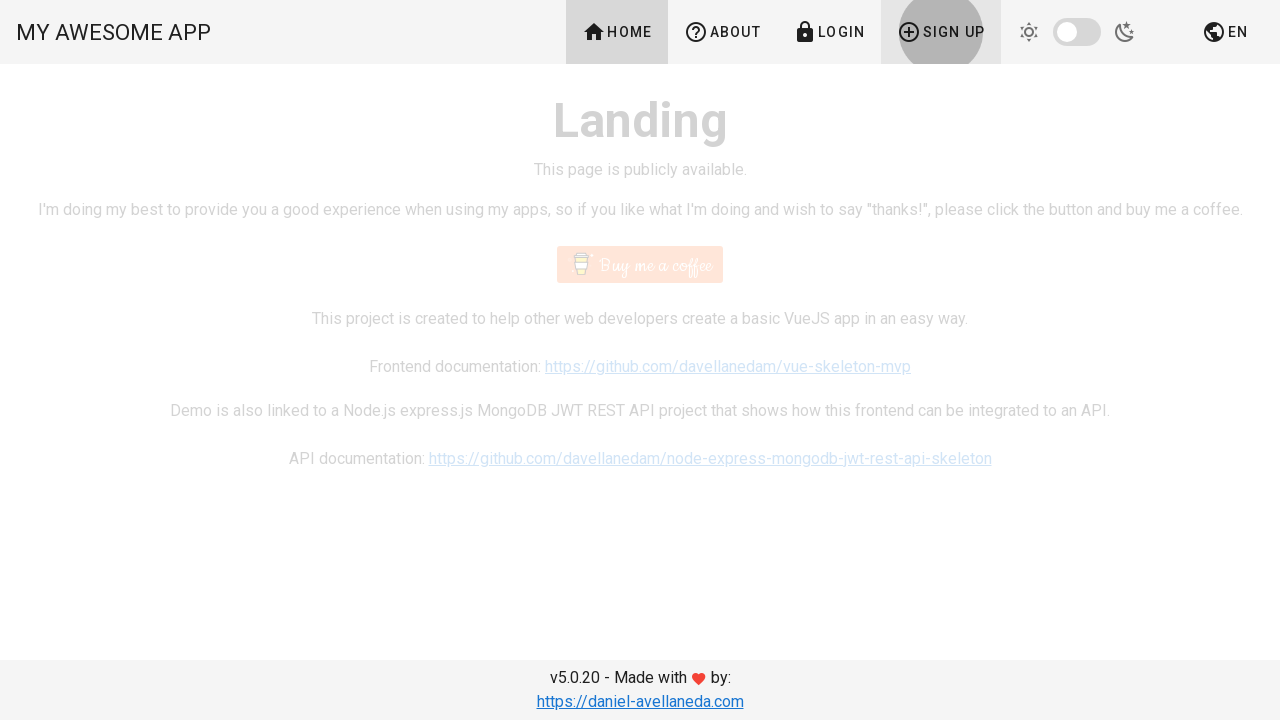

Waited for form to load
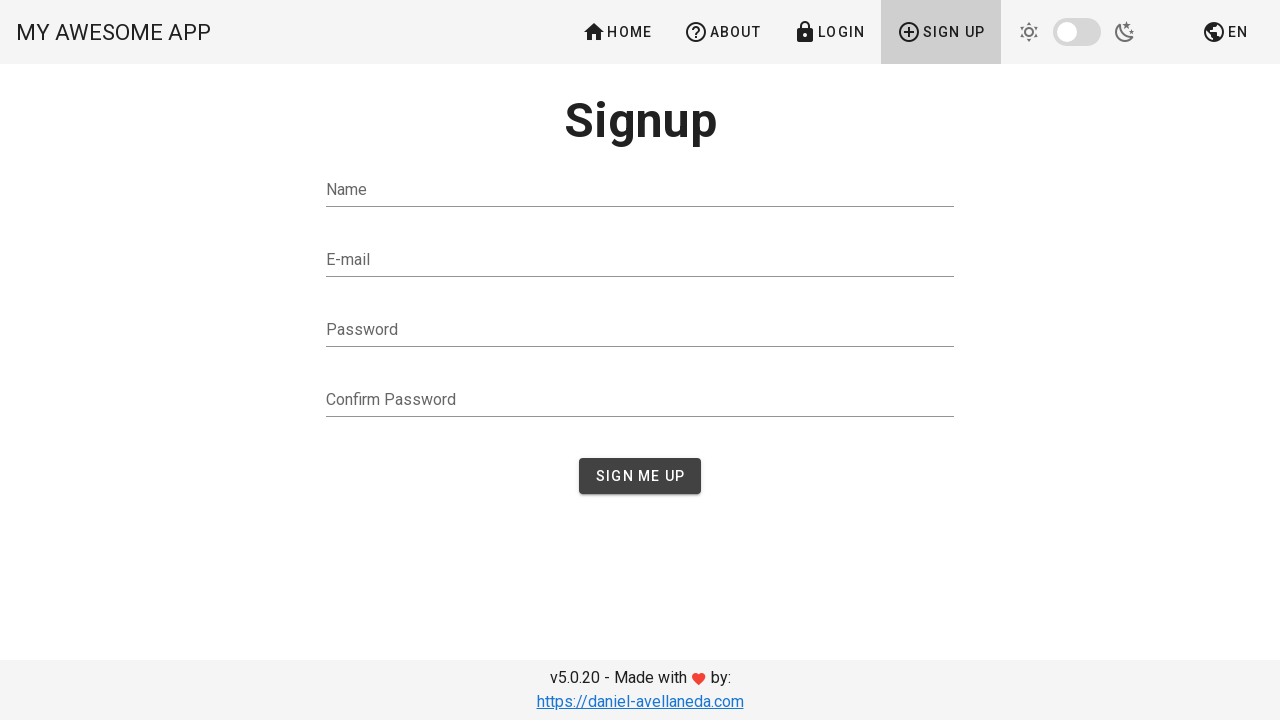

Entered invalid password '1234' (too short) on #password
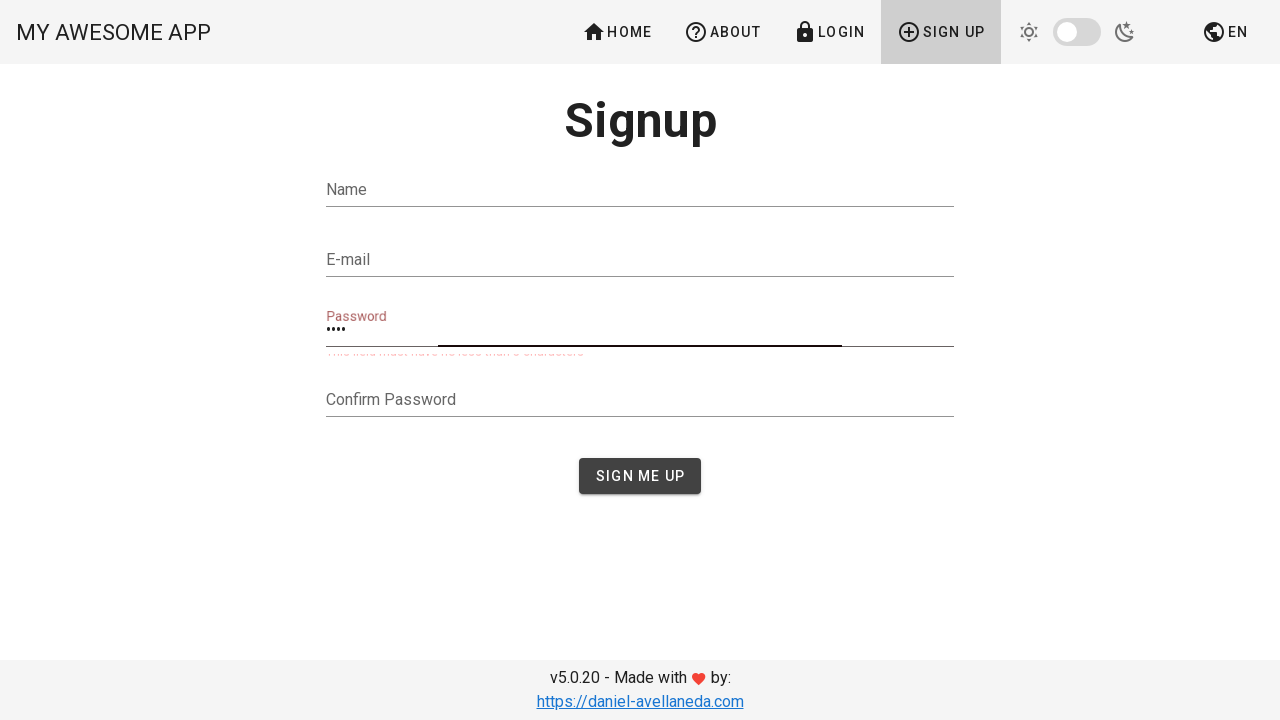

Located error message element for password validation
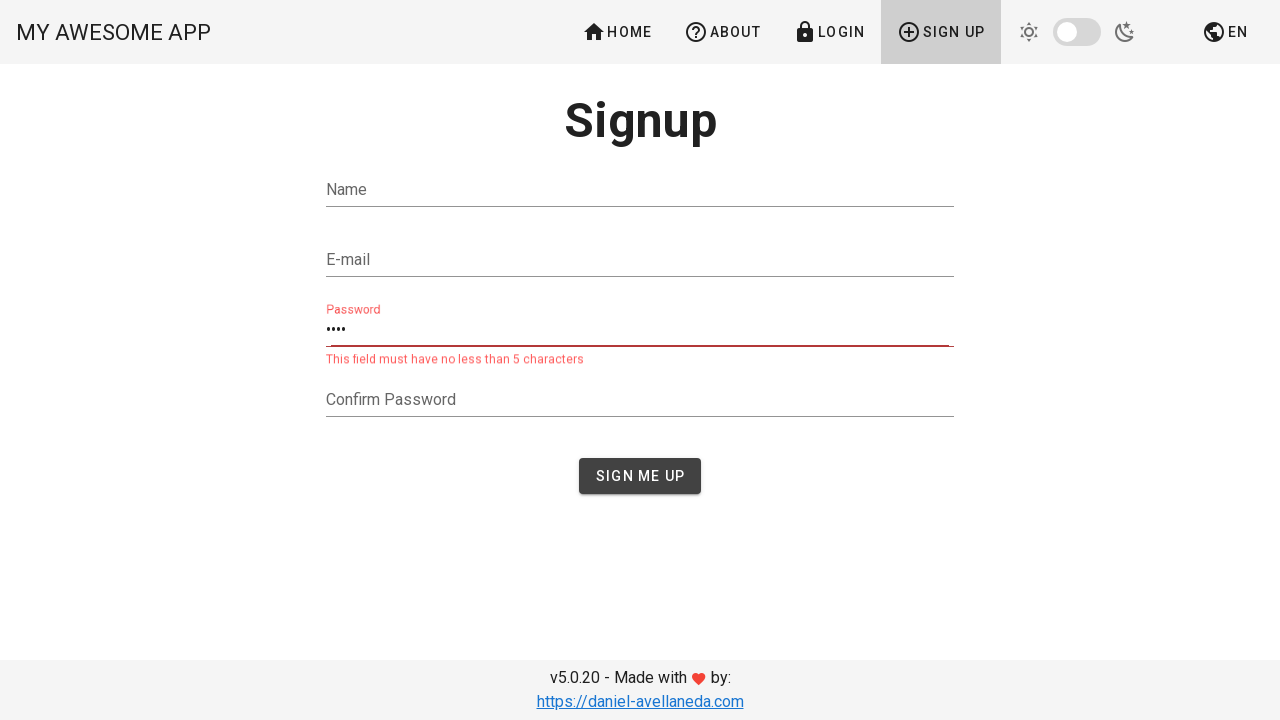

Verified error message is visible - password validation working correctly
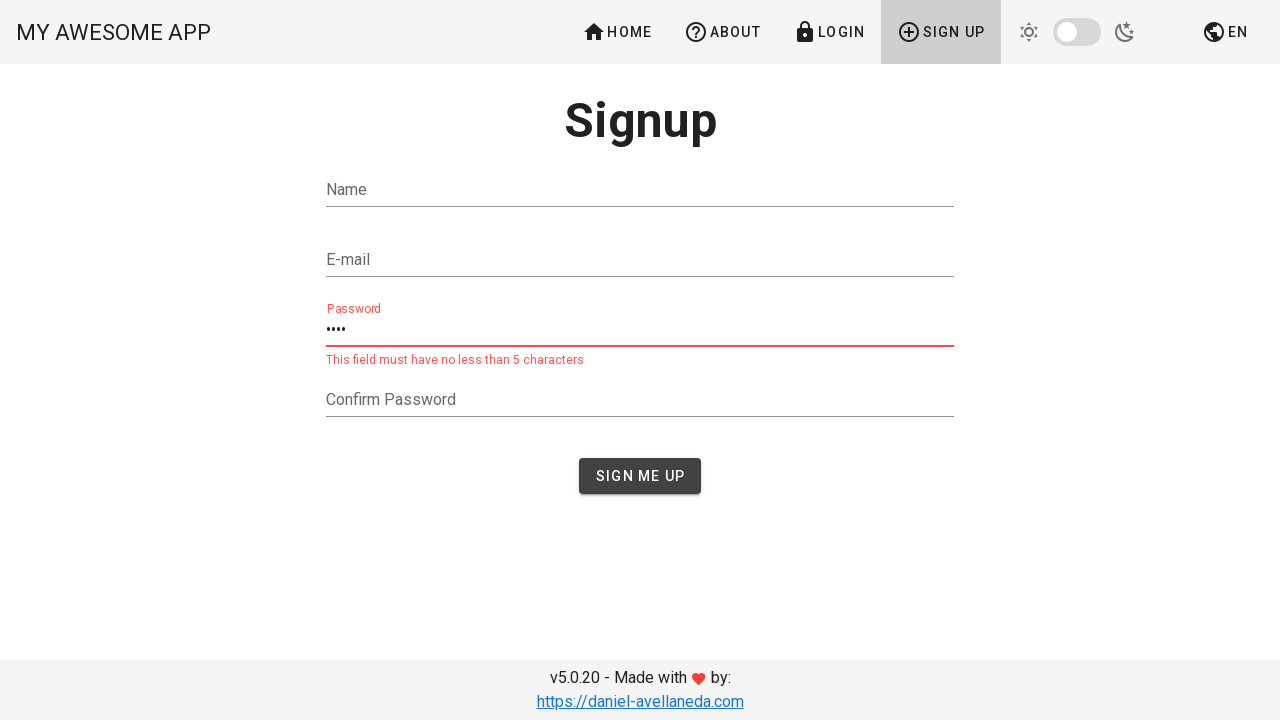

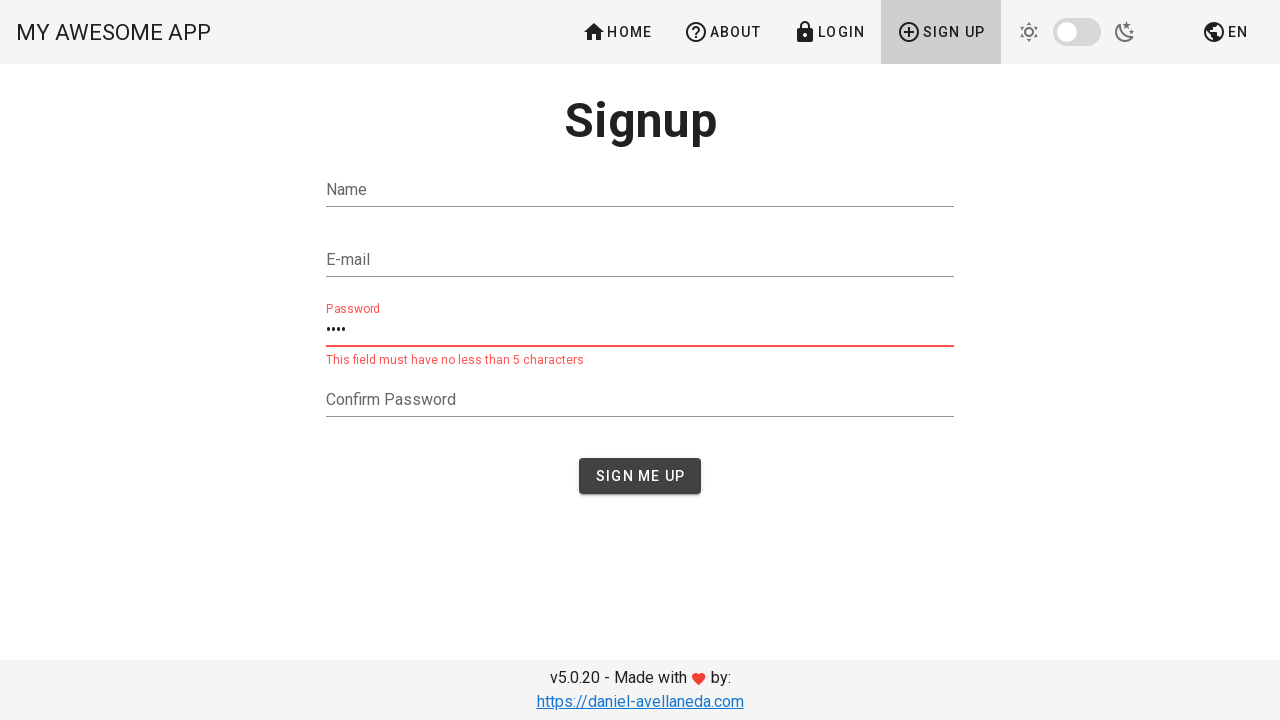